Tests page scrolling functionality by scrolling down 2000 pixels and then scrolling back up 2000 pixels on the Guru99 demo homepage.

Starting URL: http://demo.guru99.com/test/guru99home/

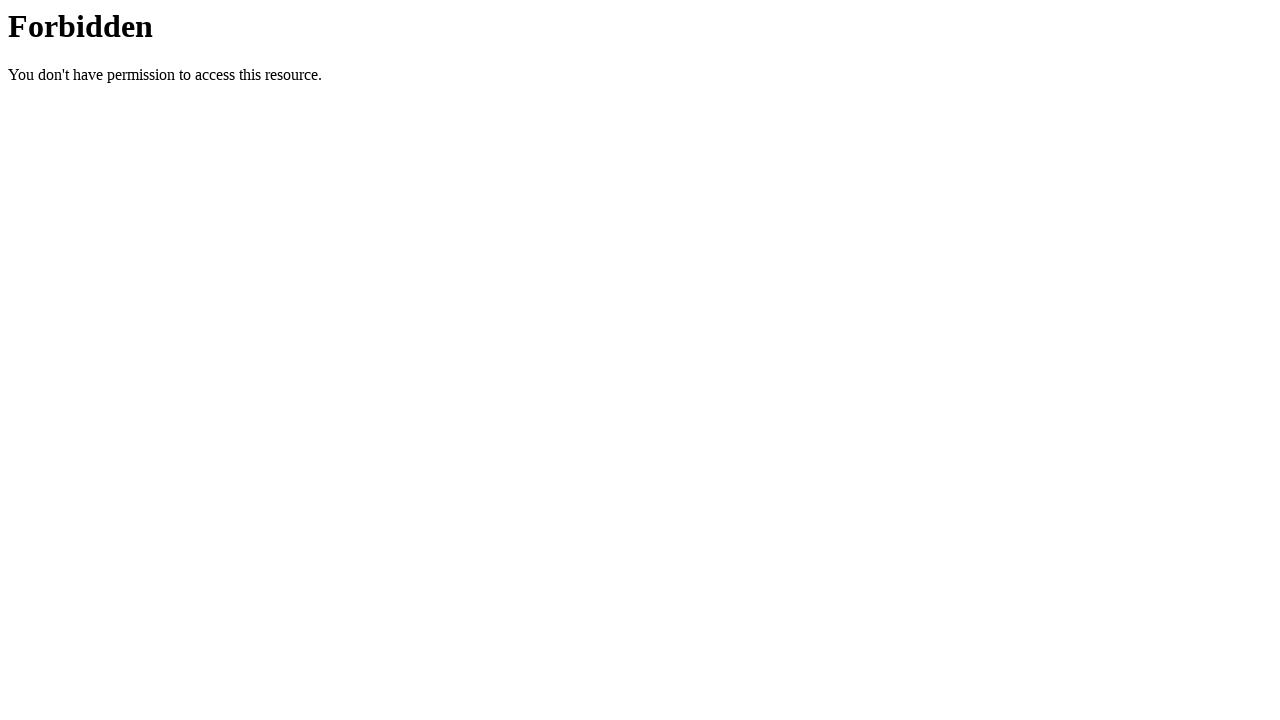

Set viewport size to 1920x1080
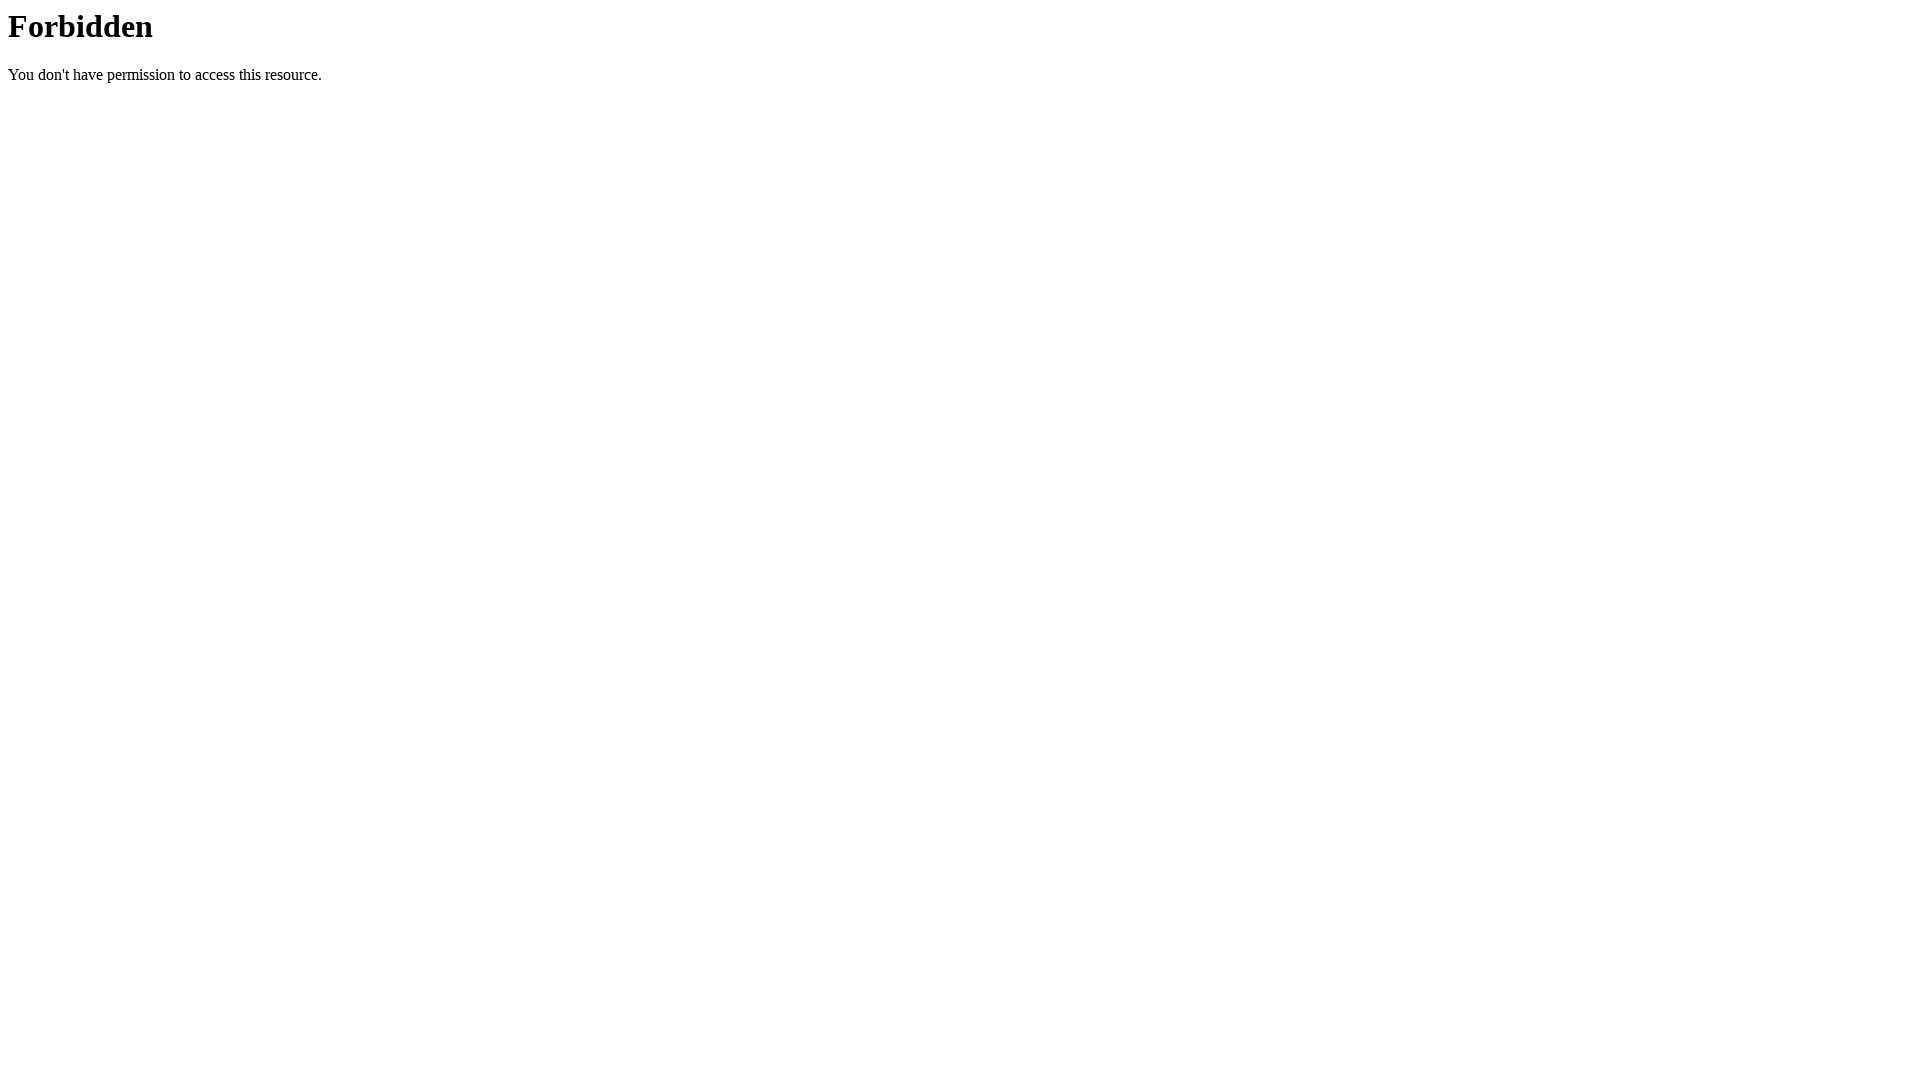

Scrolled down 2000 pixels on the page
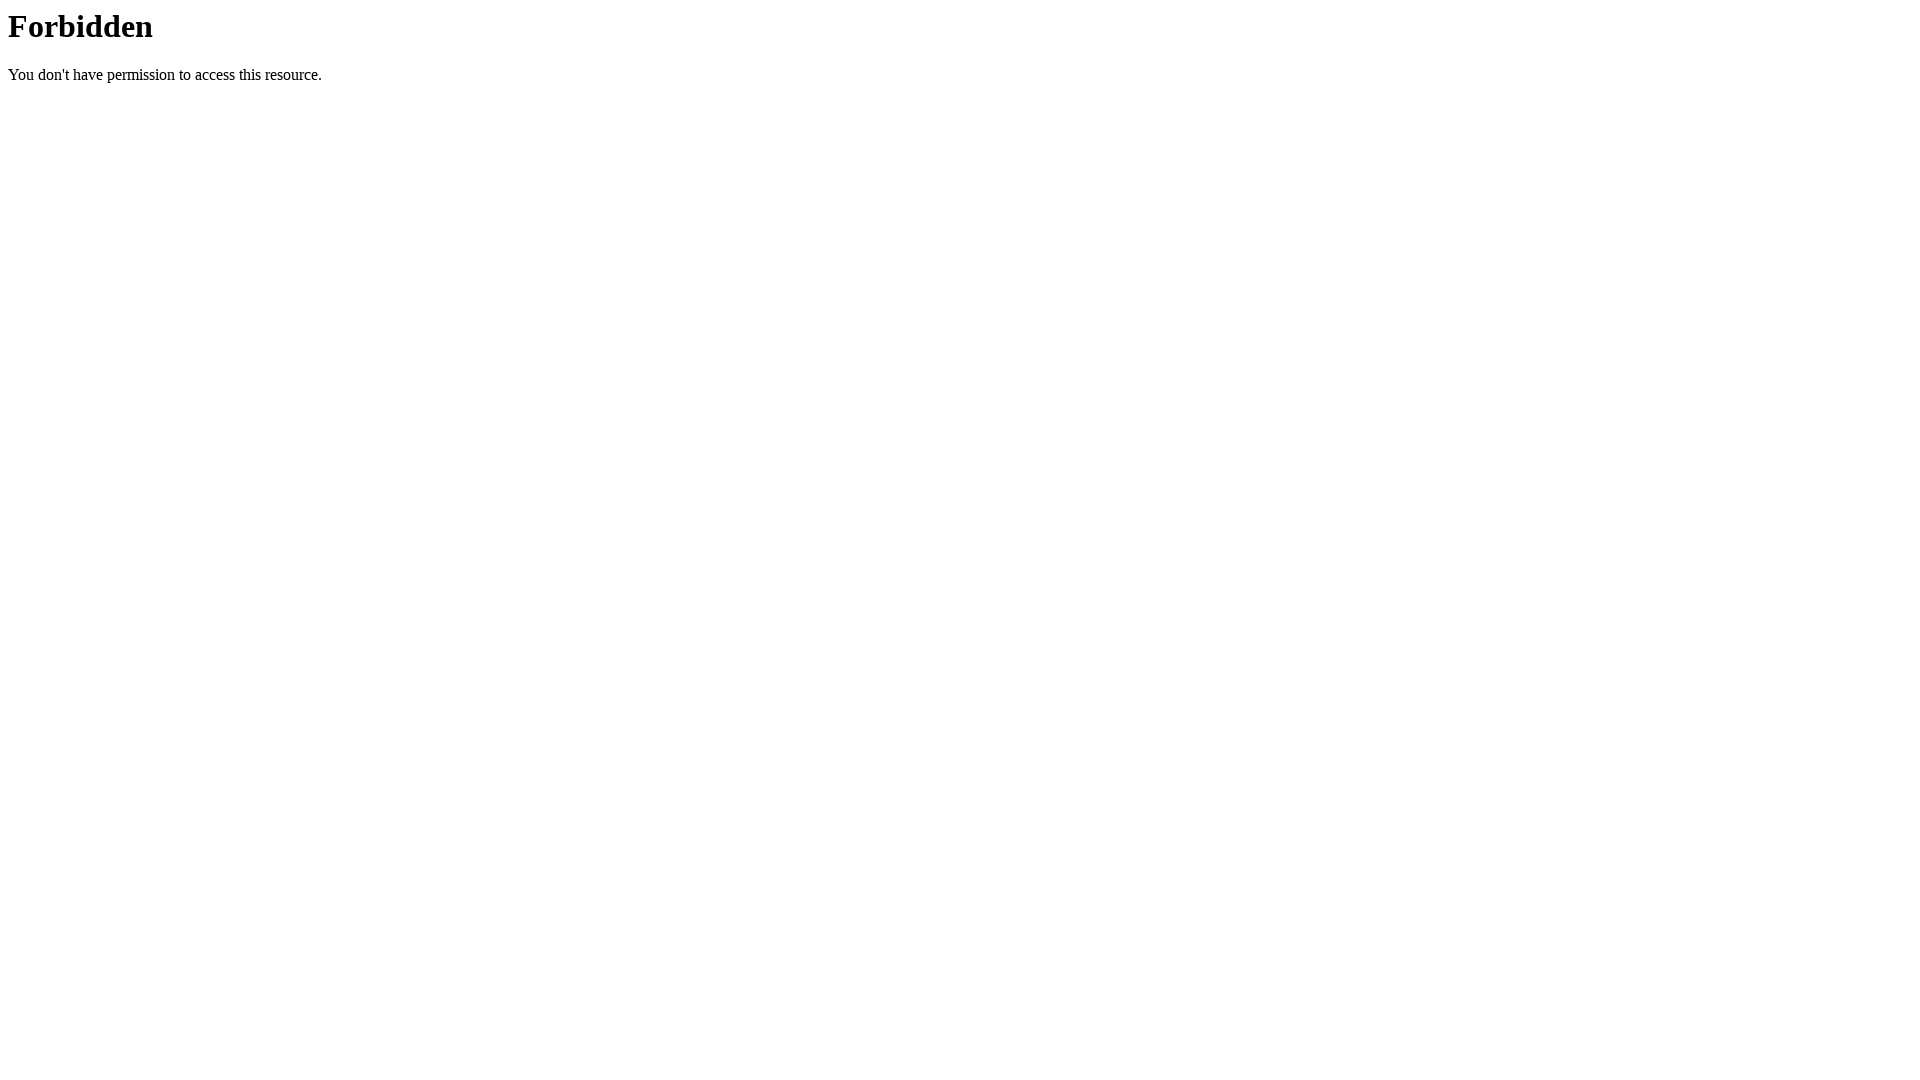

Waited 1000ms for scroll animation to complete
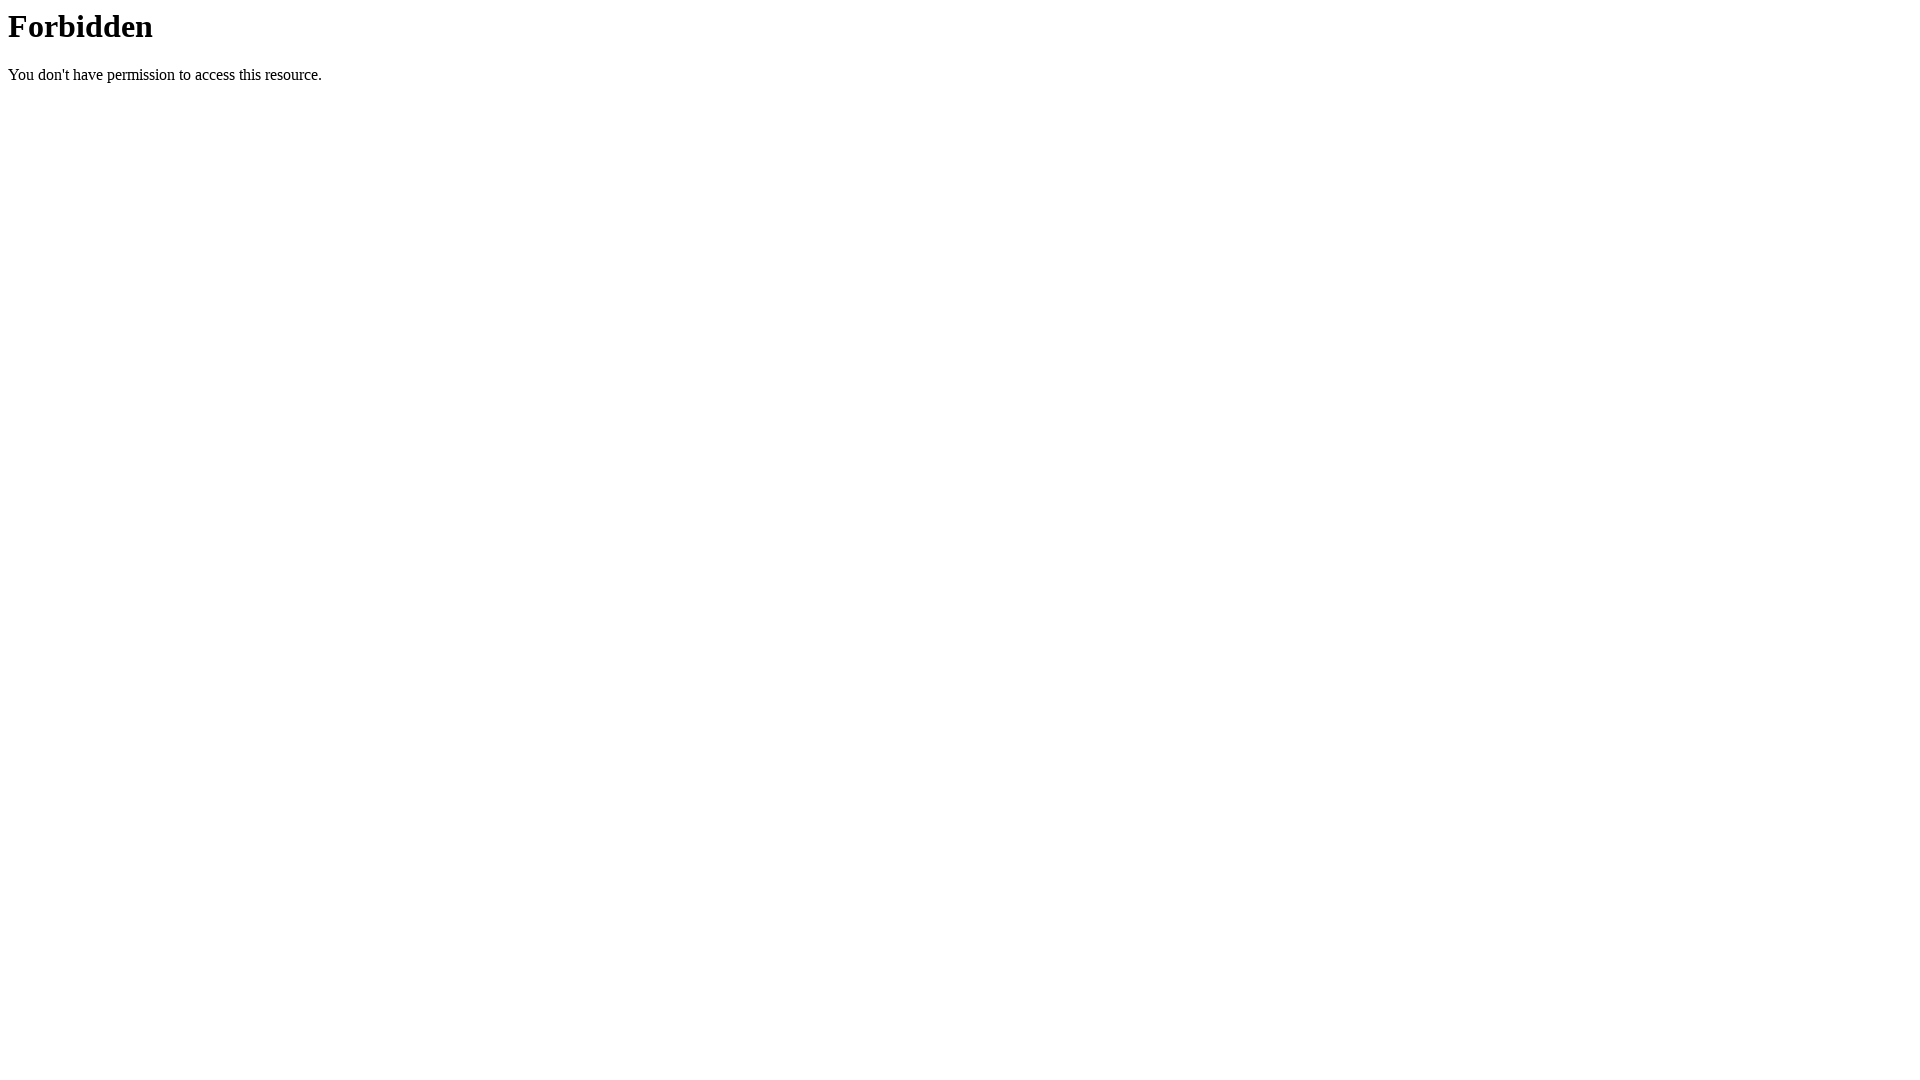

Scrolled back up 2000 pixels to original position
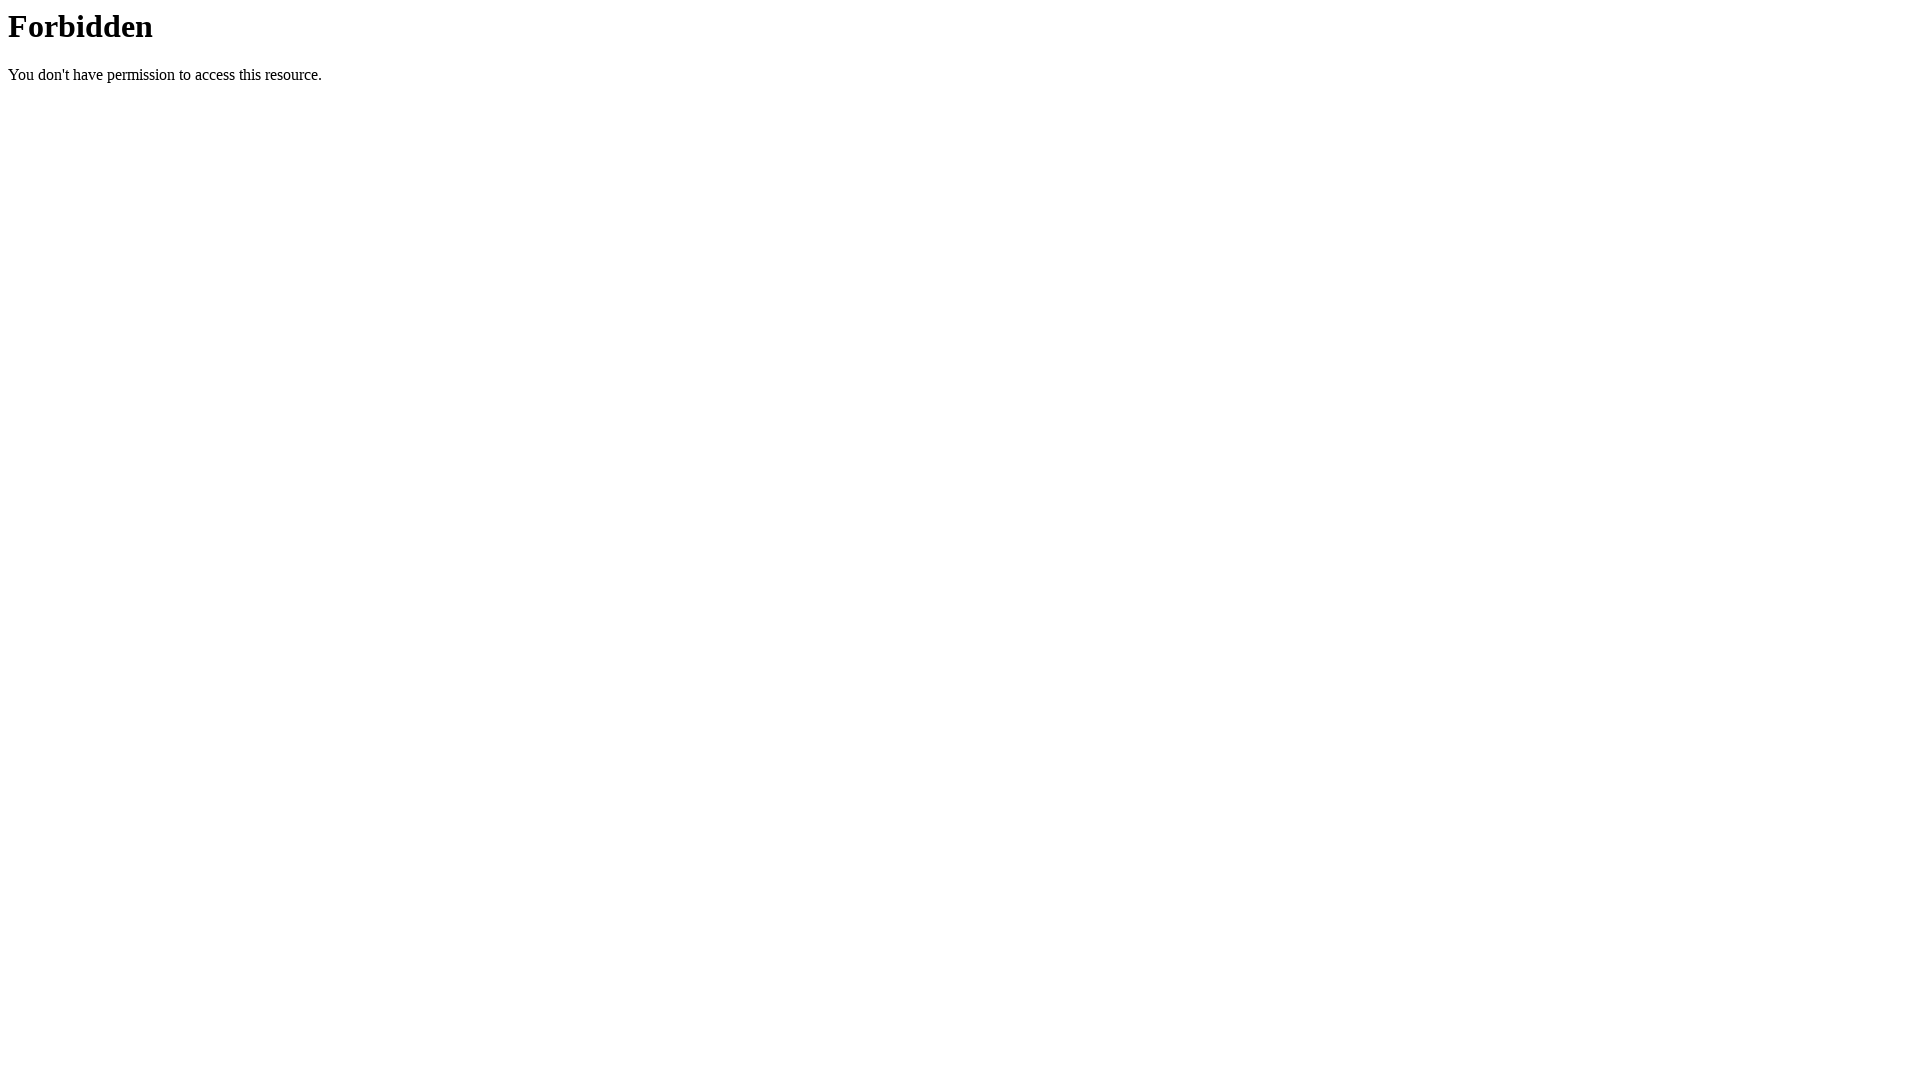

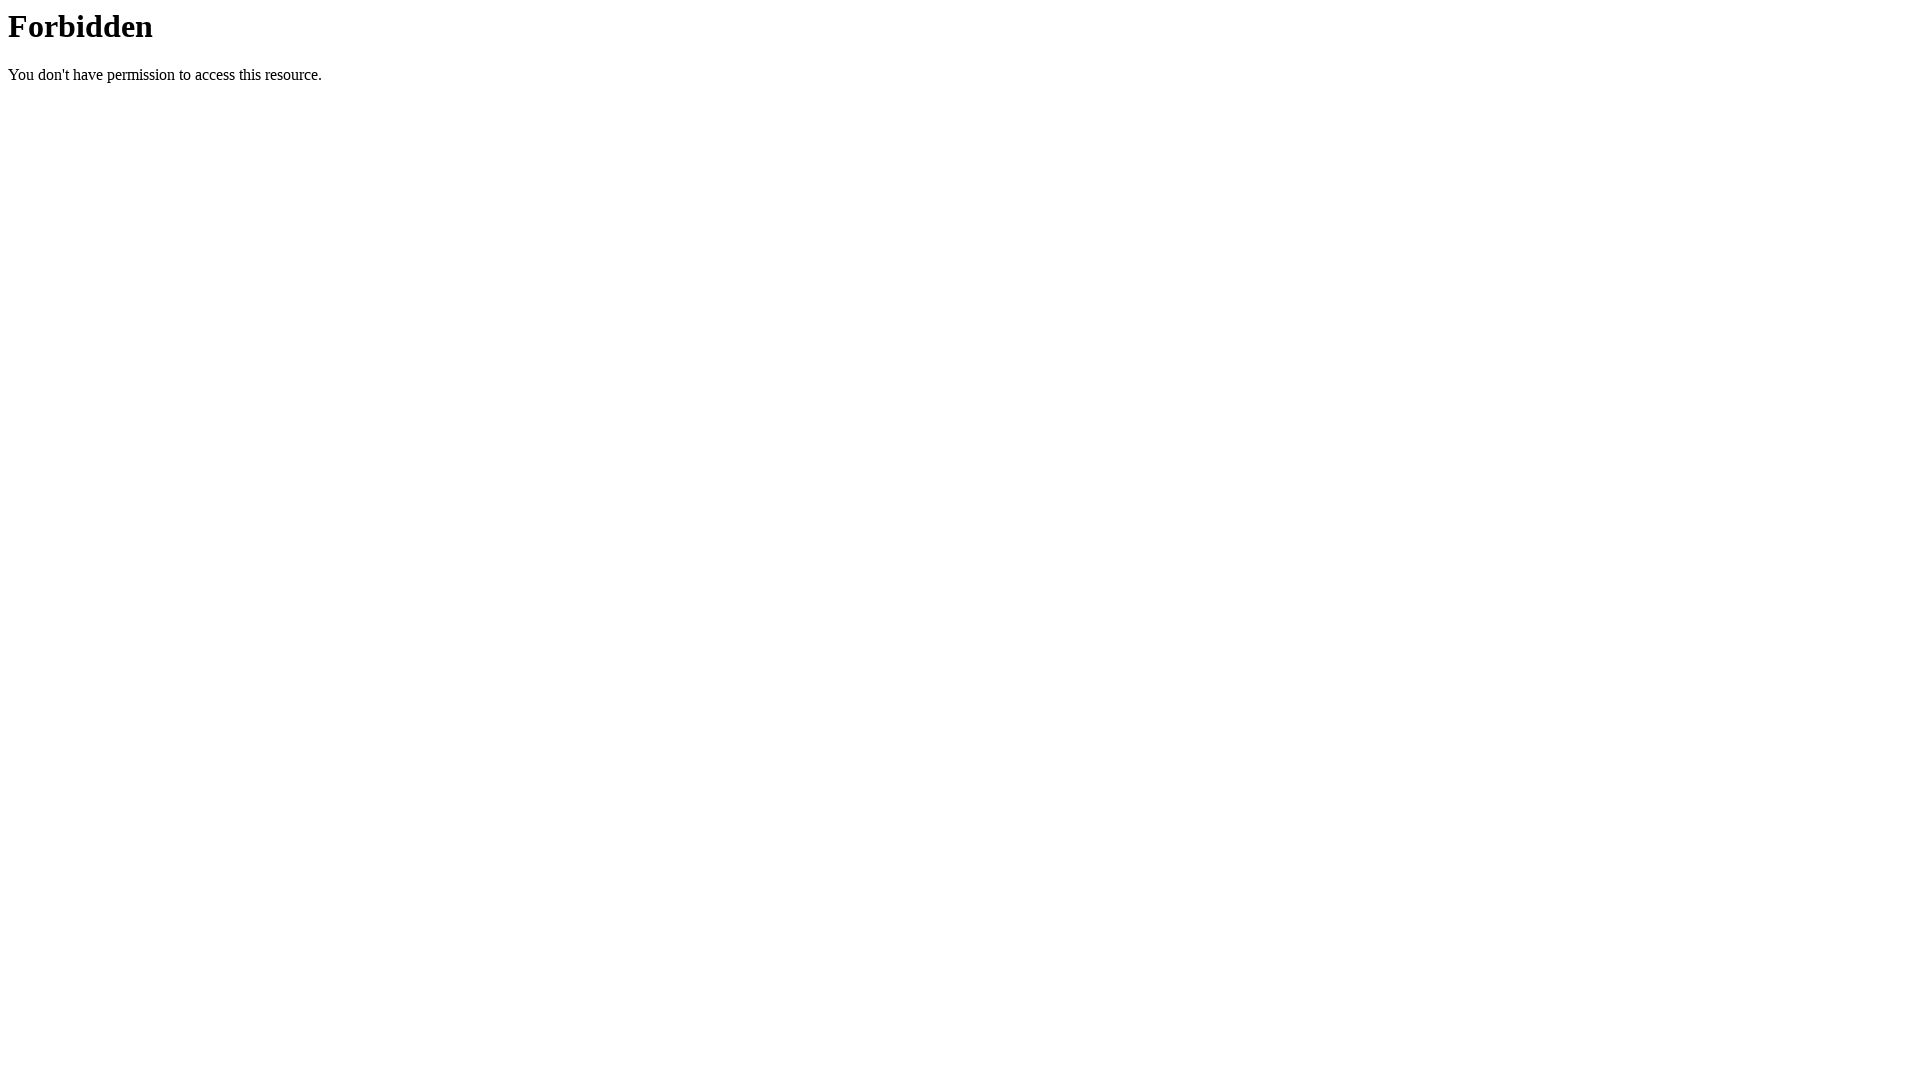